Tests the home page of demoblaze.com by verifying the page title is 'STORE' and the URL is correct

Starting URL: https://demoblaze.com/

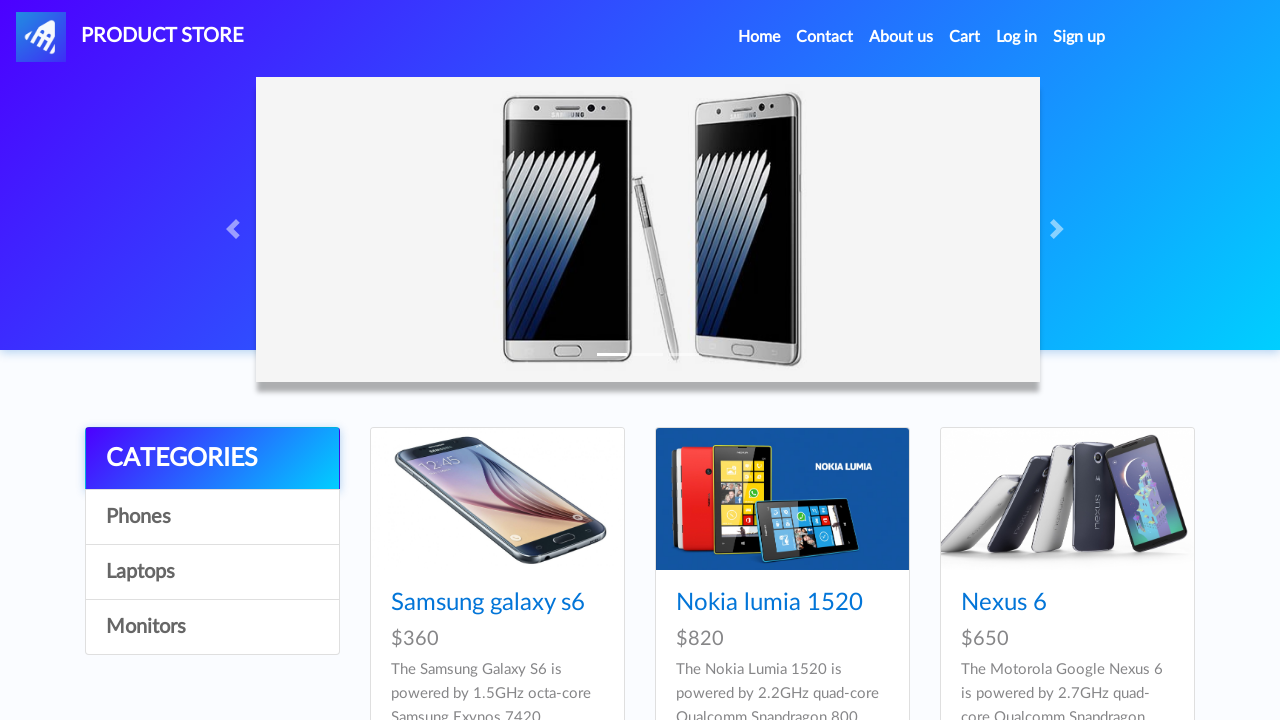

Verified page title is 'STORE'
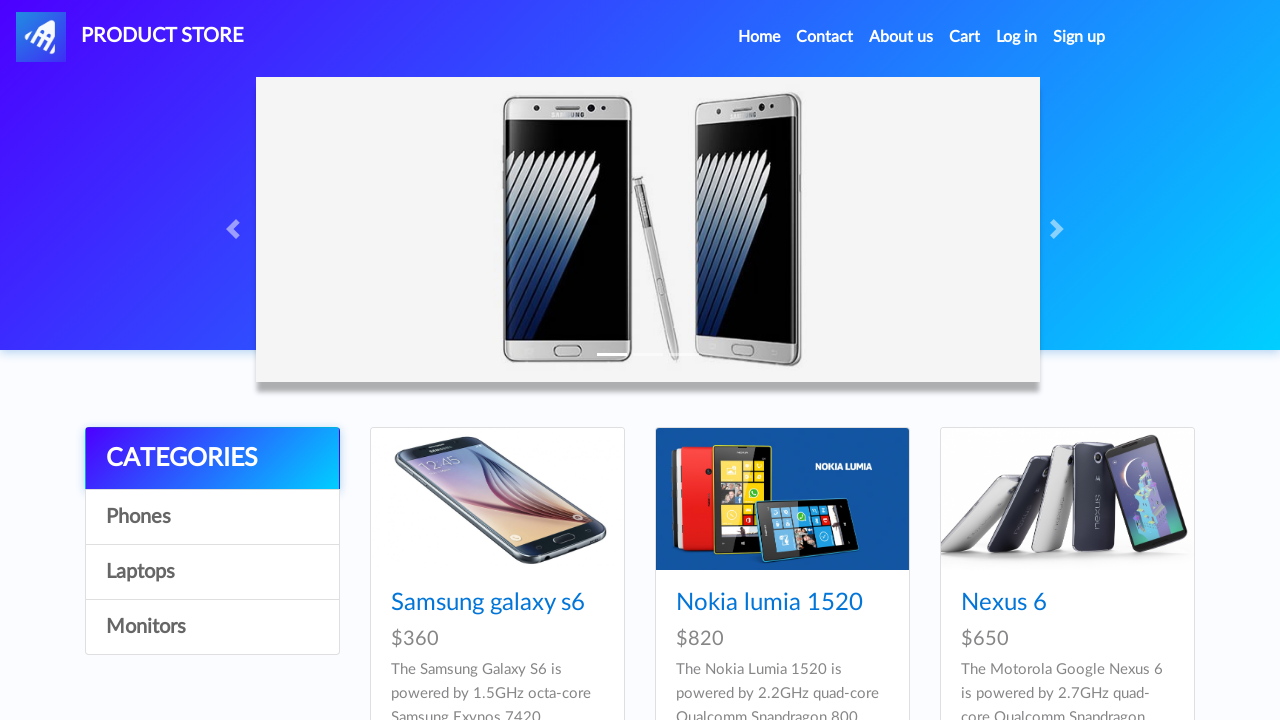

Verified page URL is 'https://demoblaze.com/'
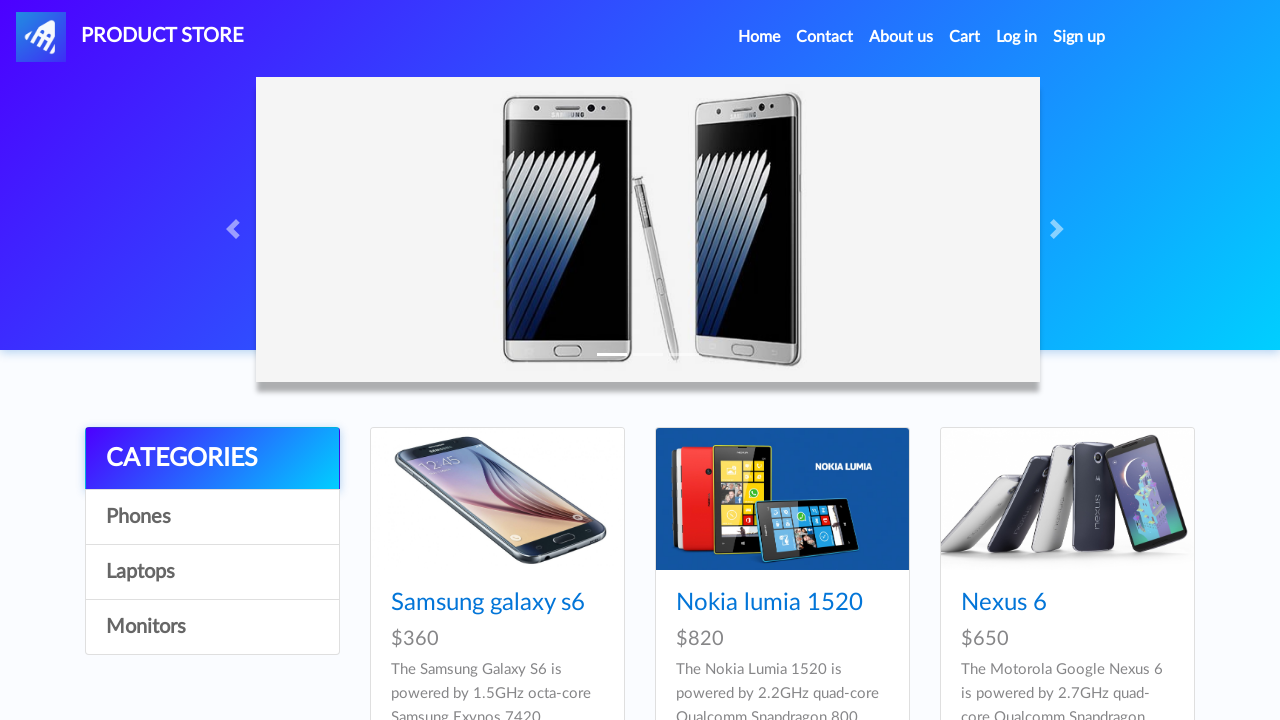

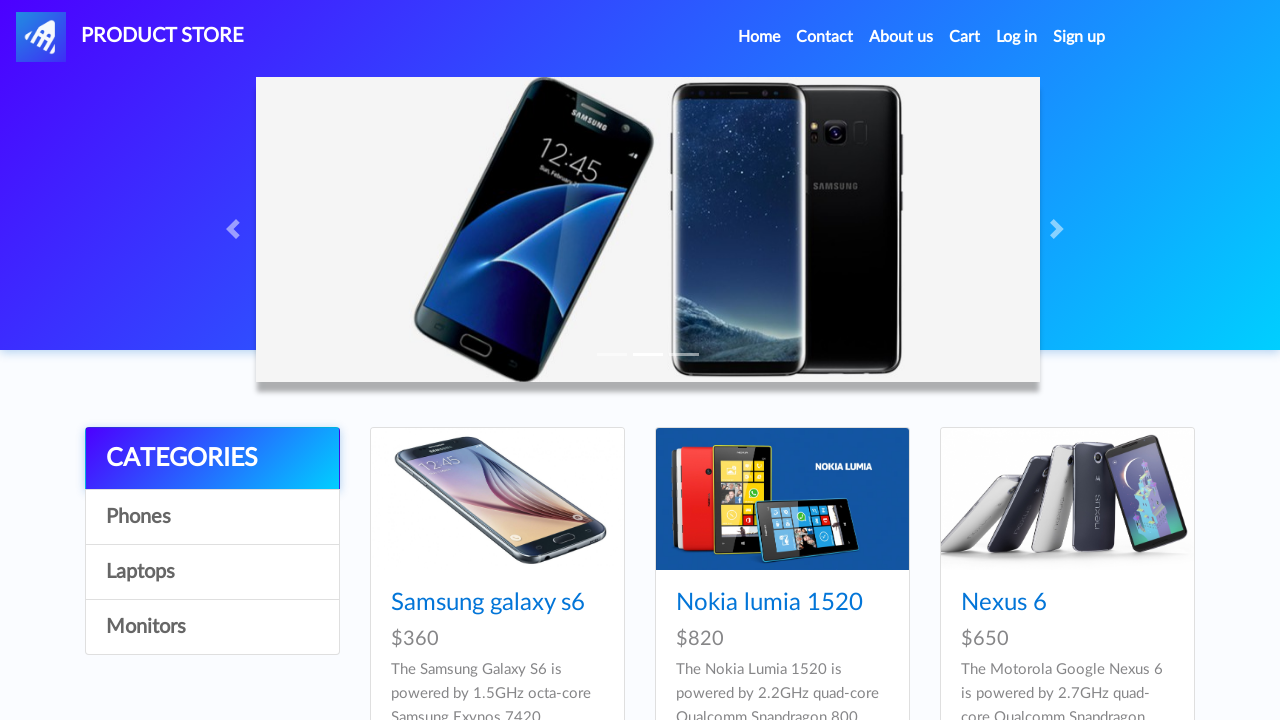